Tests form interaction by scrolling down and selecting multiple hobby checkboxes using JavaScript execution

Starting URL: https://demoqa.com/automation-practice-form

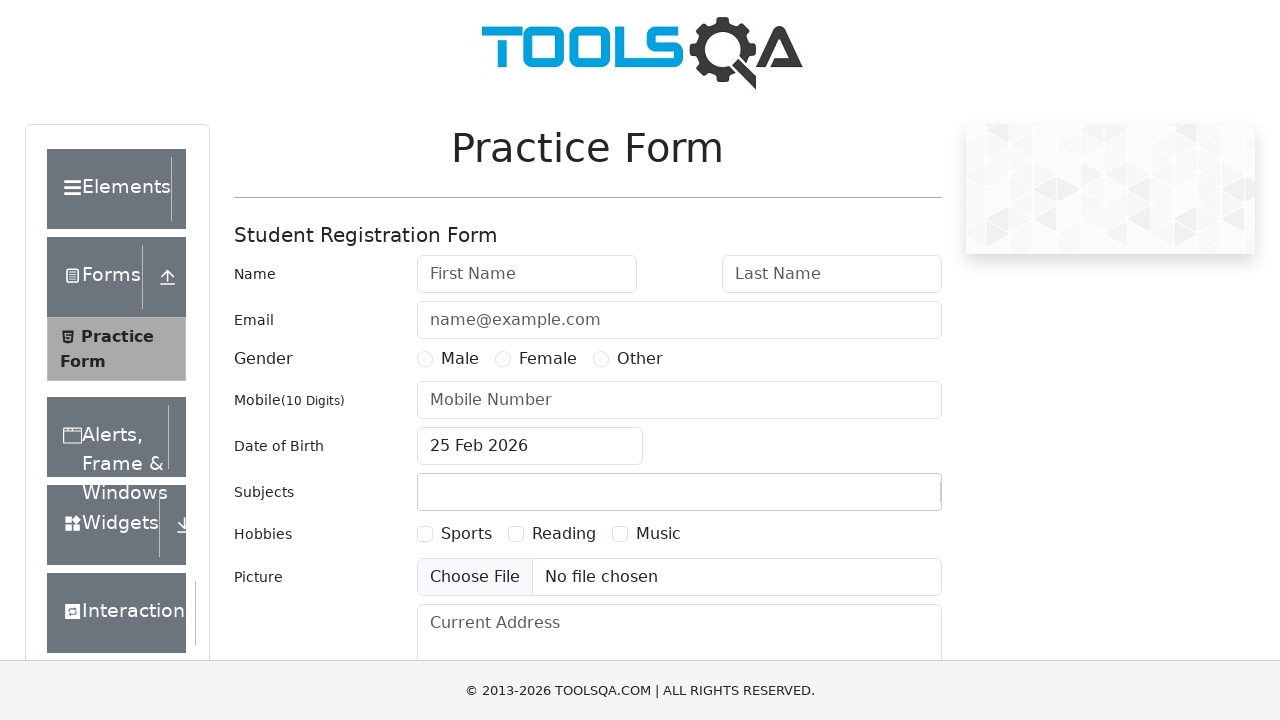

Scrolled down 100 pixels to make hobby checkboxes visible
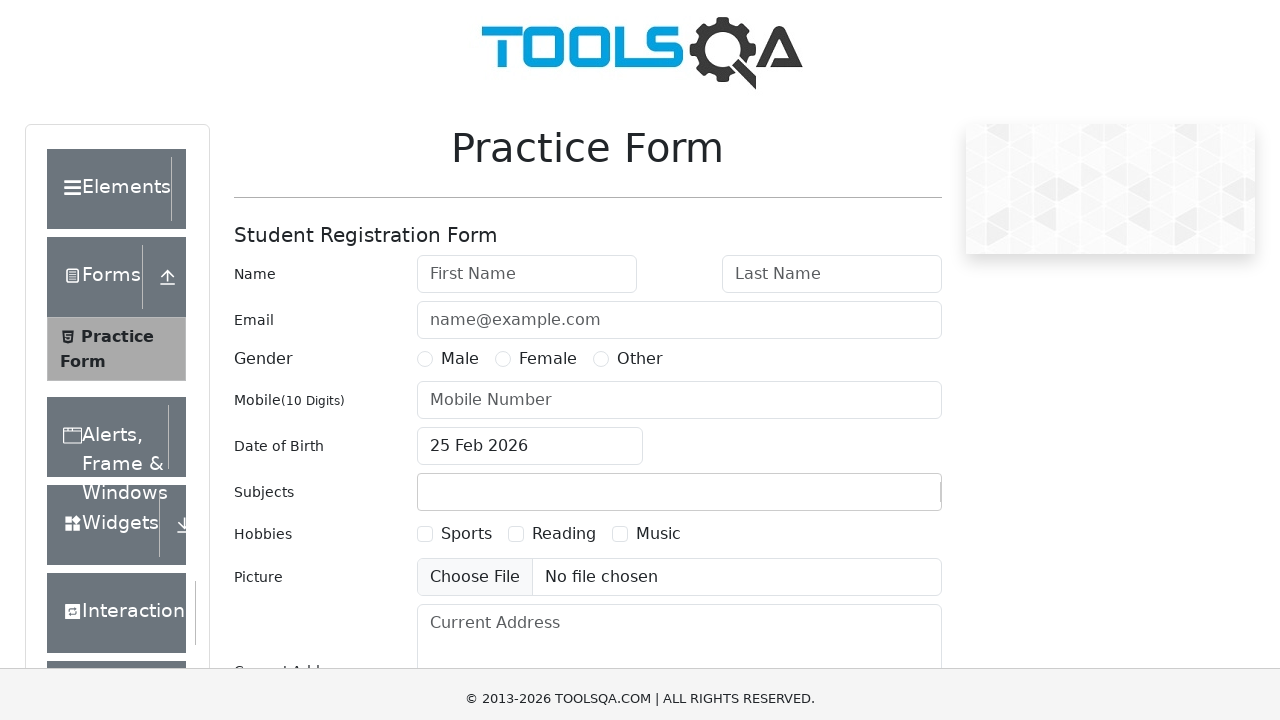

Selected Sports hobby checkbox
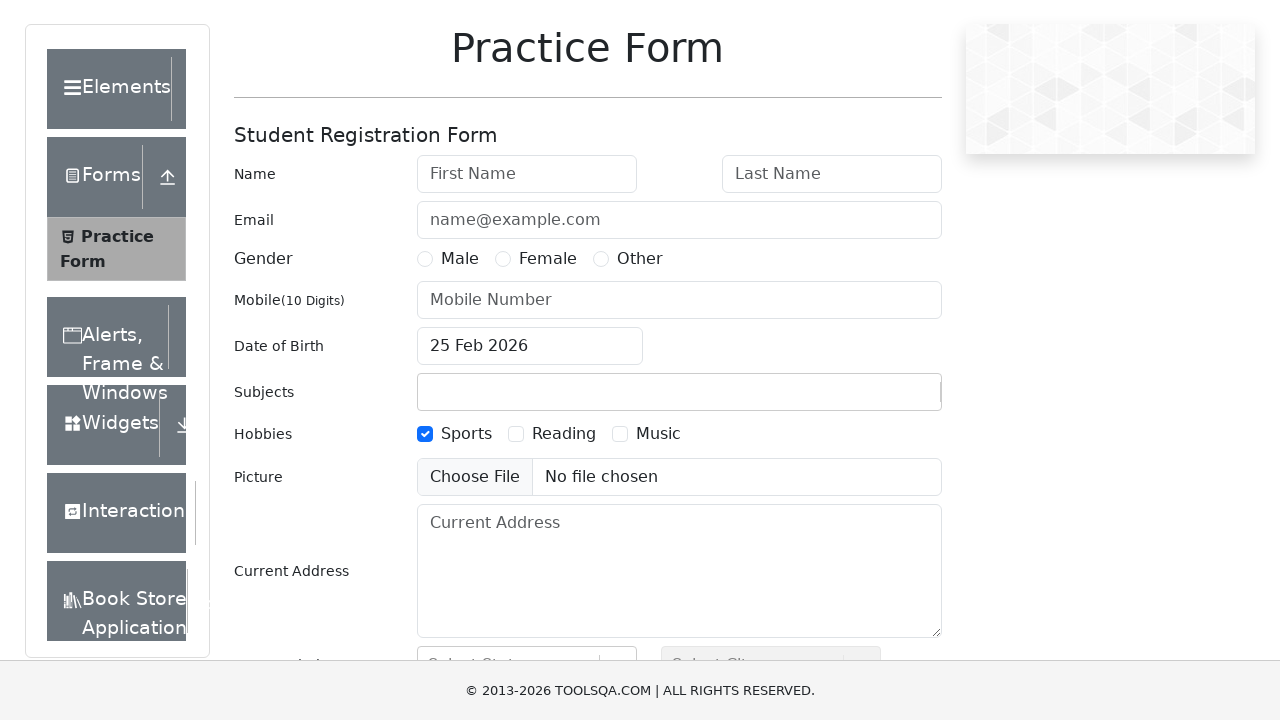

Selected Reading hobby checkbox
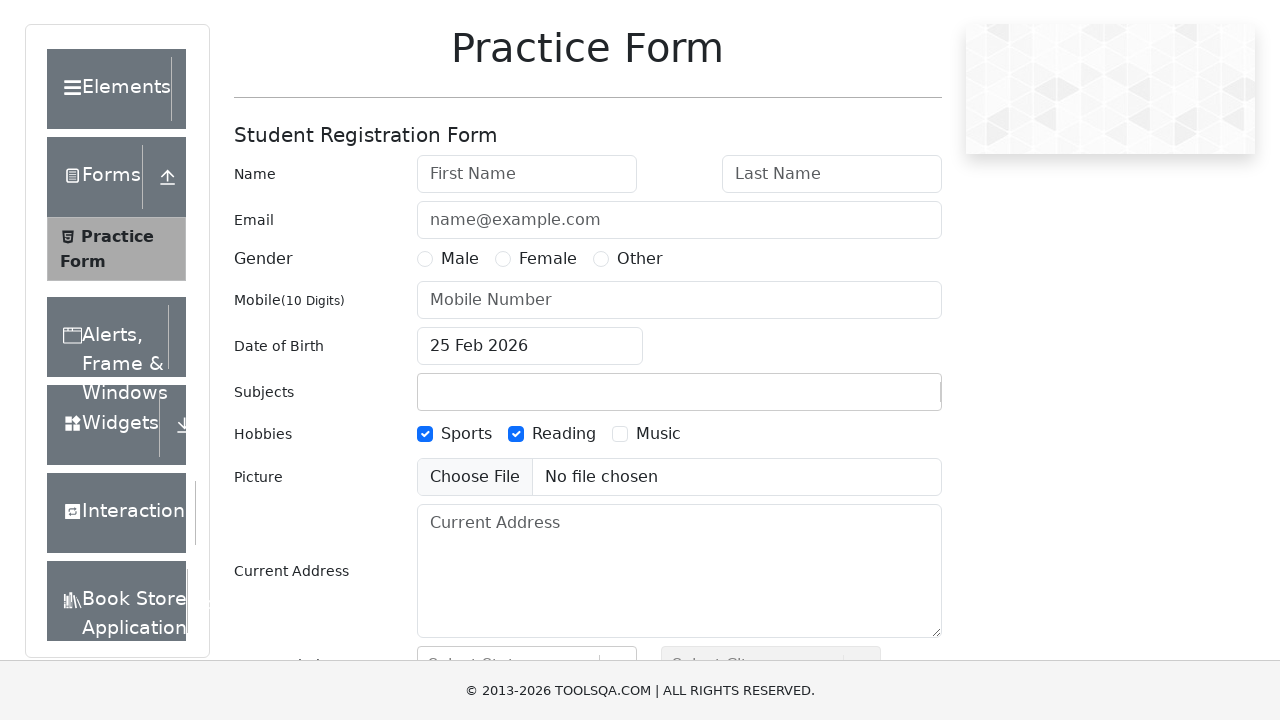

Selected Music hobby checkbox
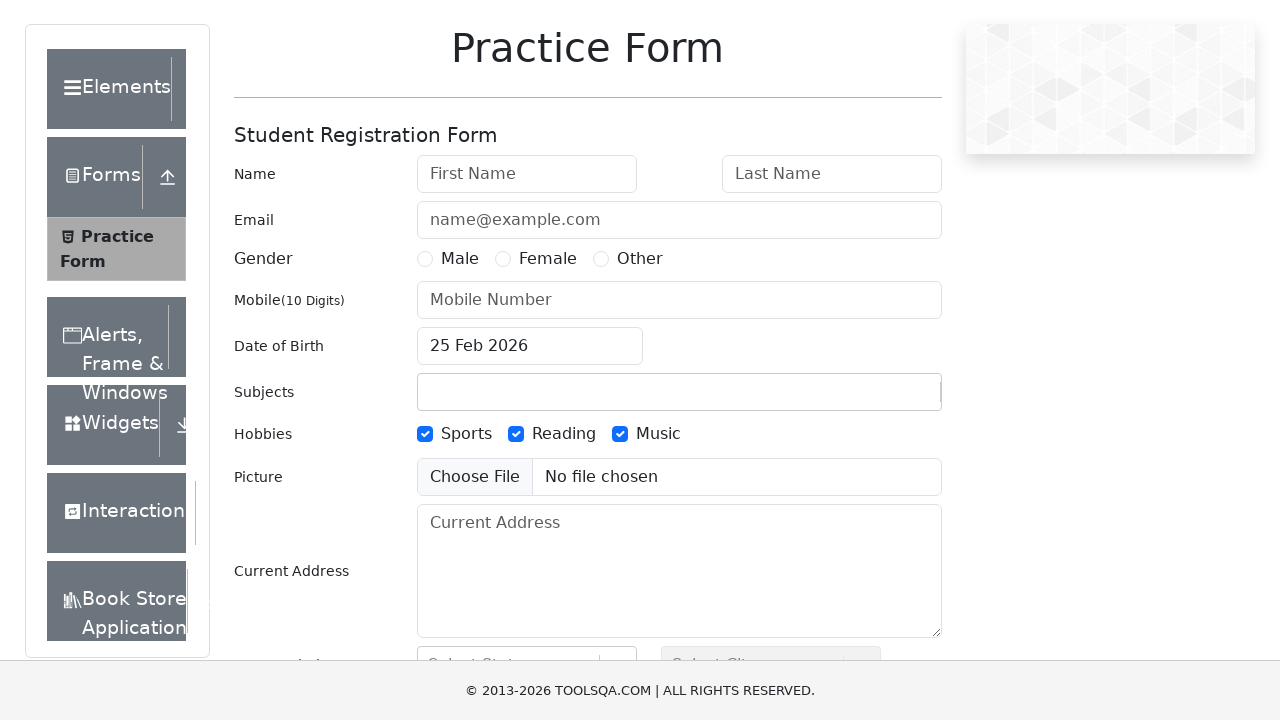

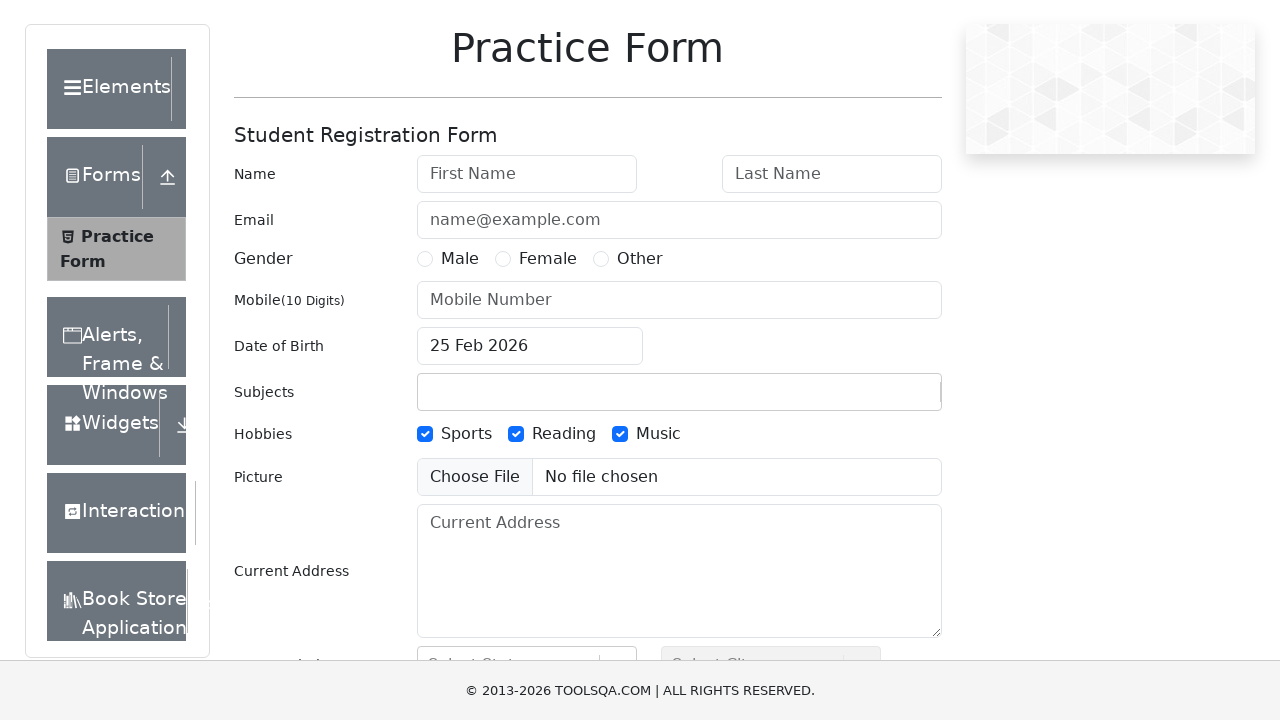